Tests keyboard actions including filling a text field, selecting all text with Ctrl+A, copying with Ctrl+C, tabbing to next field, and pasting with Ctrl+V

Starting URL: https://gotranscript.com/text-compare

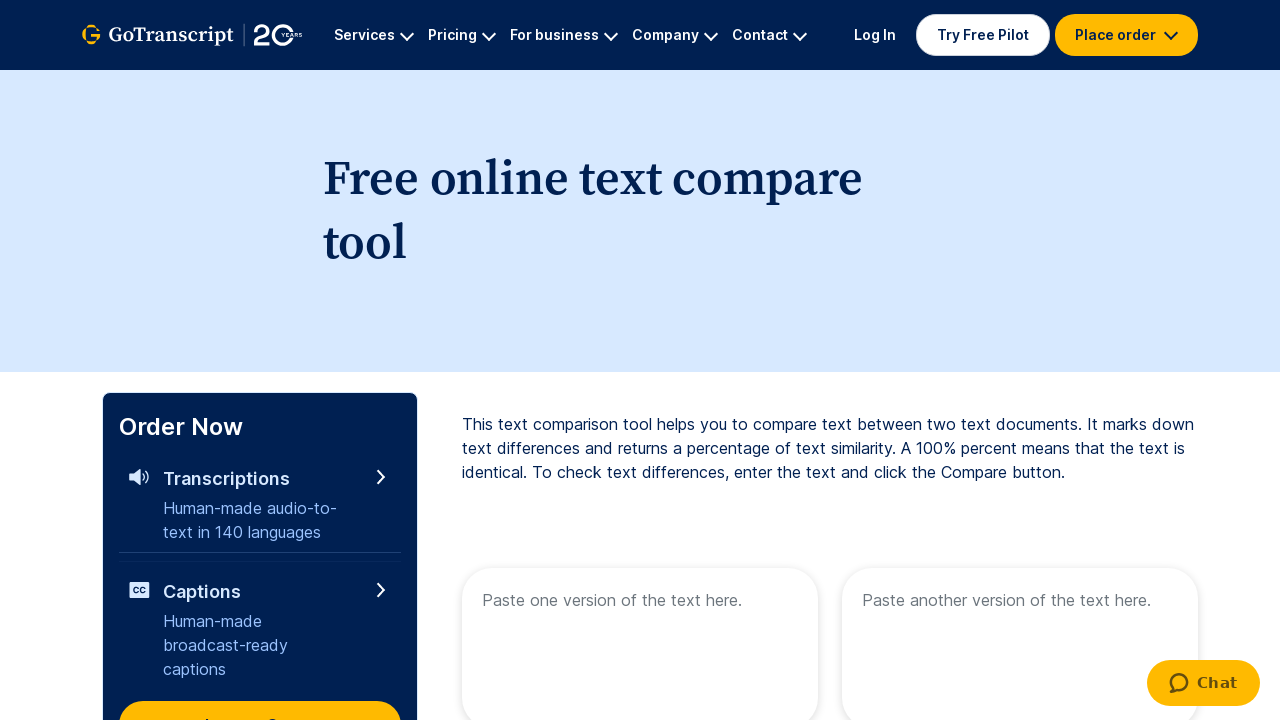

Filled first text field with 'welcome to automation' on [name="text1"]
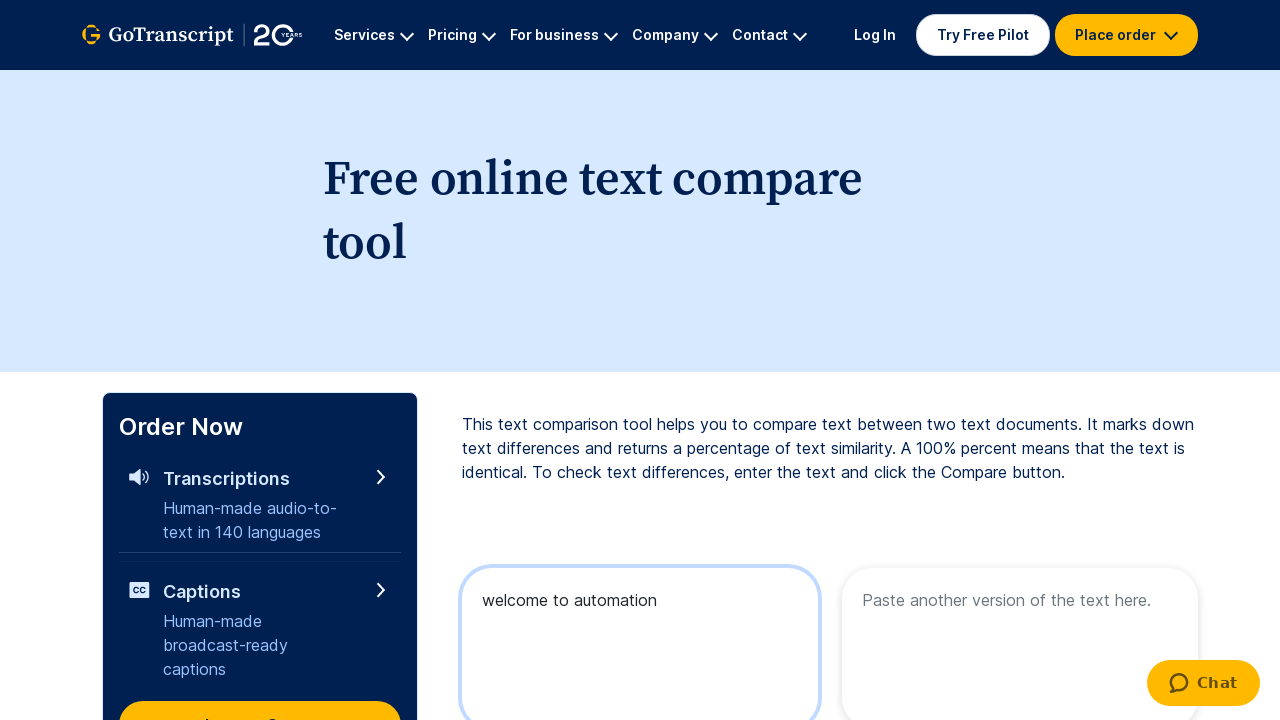

Selected all text in first field with Ctrl+A
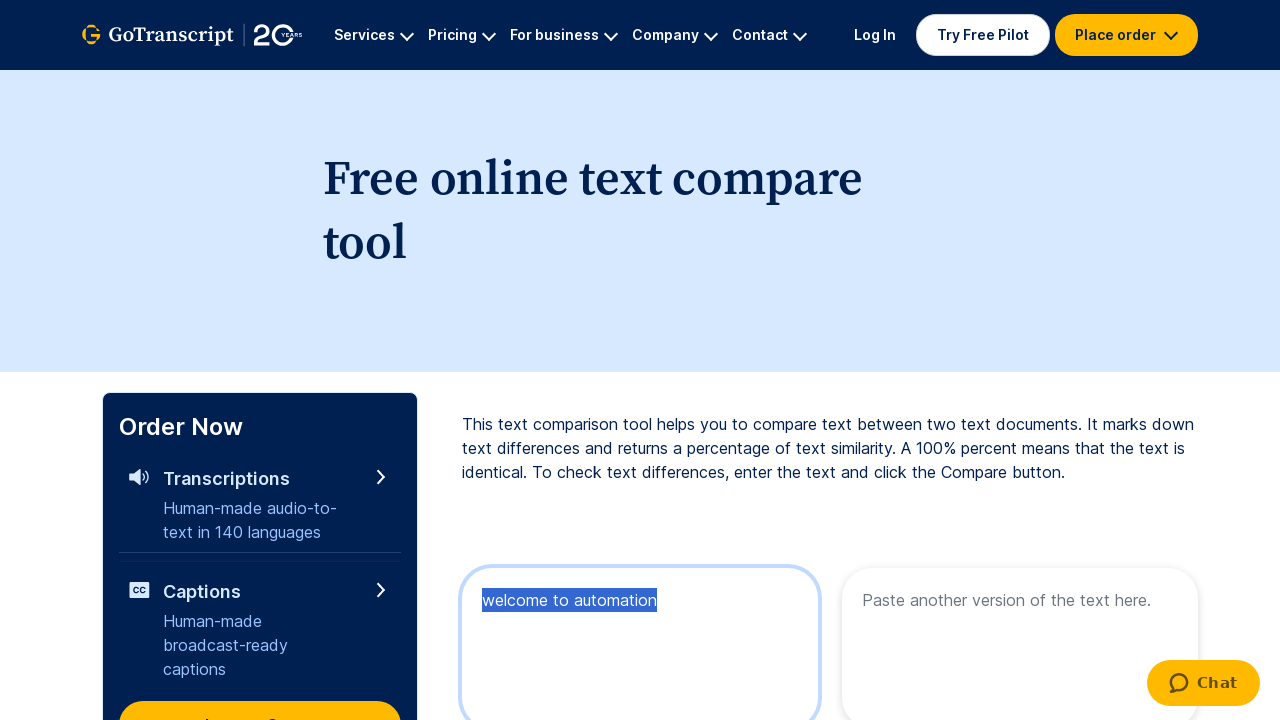

Copied selected text with Ctrl+C
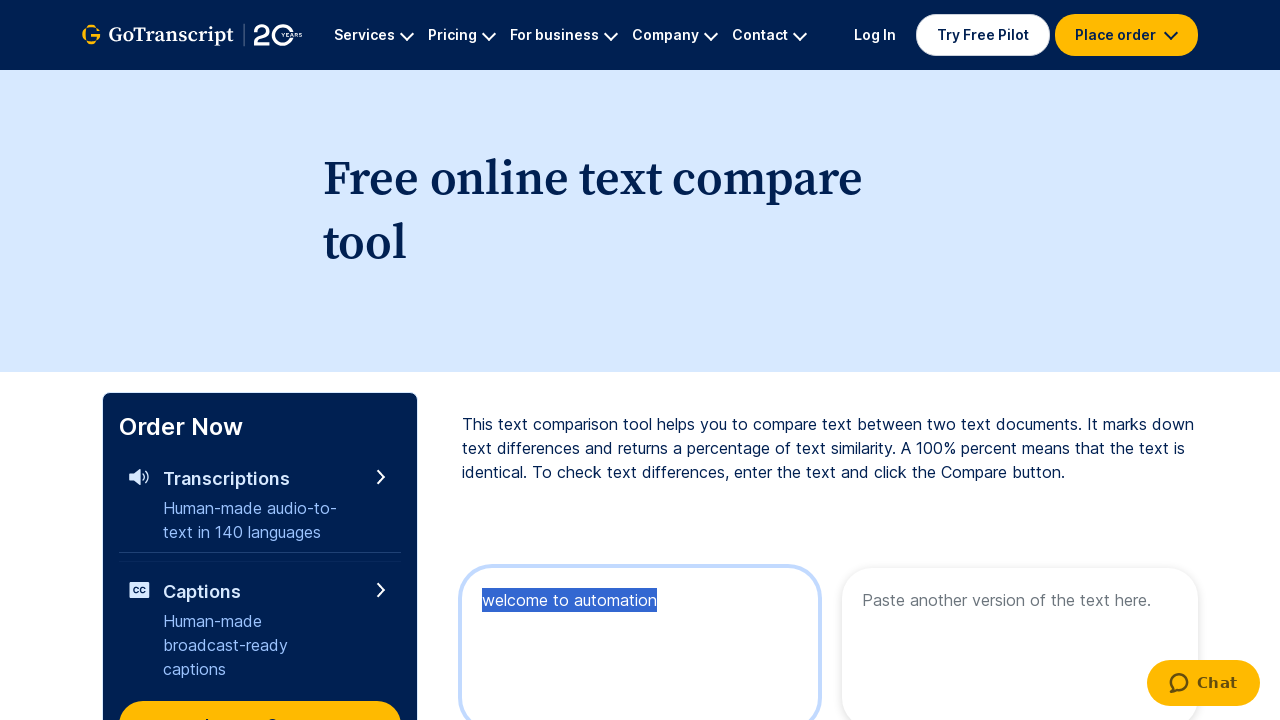

Tabbed to next text field
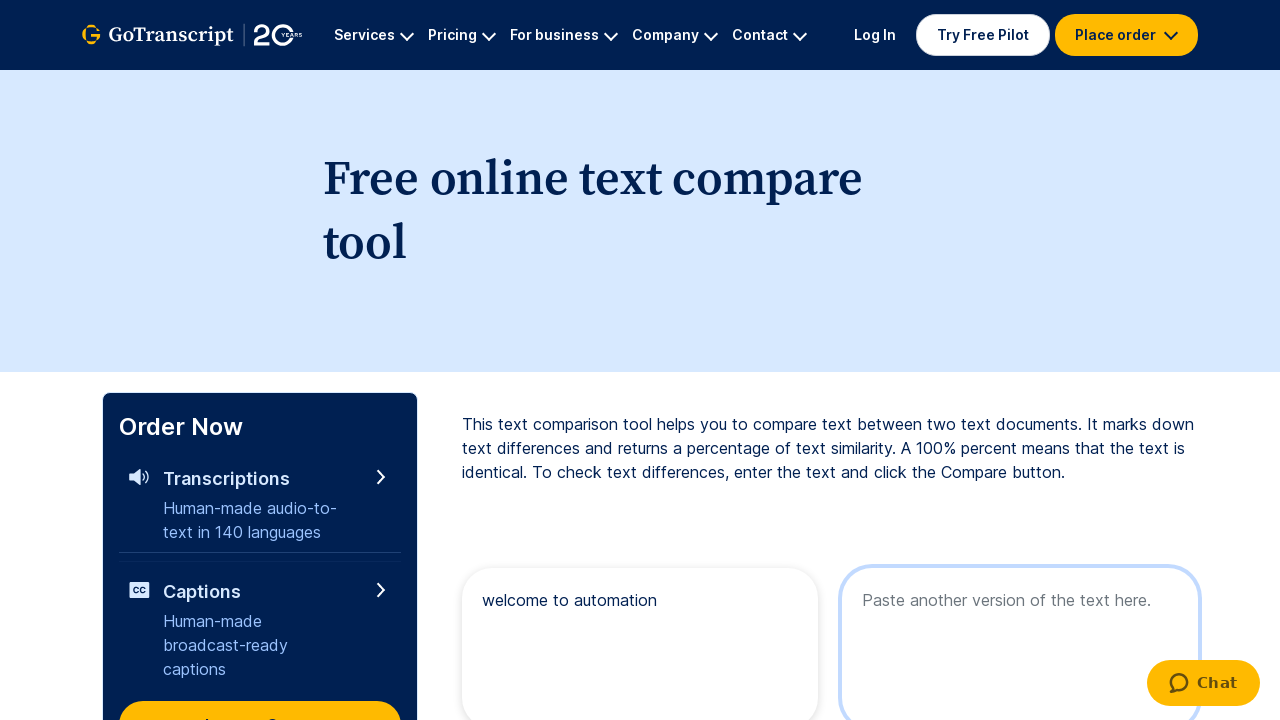

Pasted copied text with Ctrl+V into second field
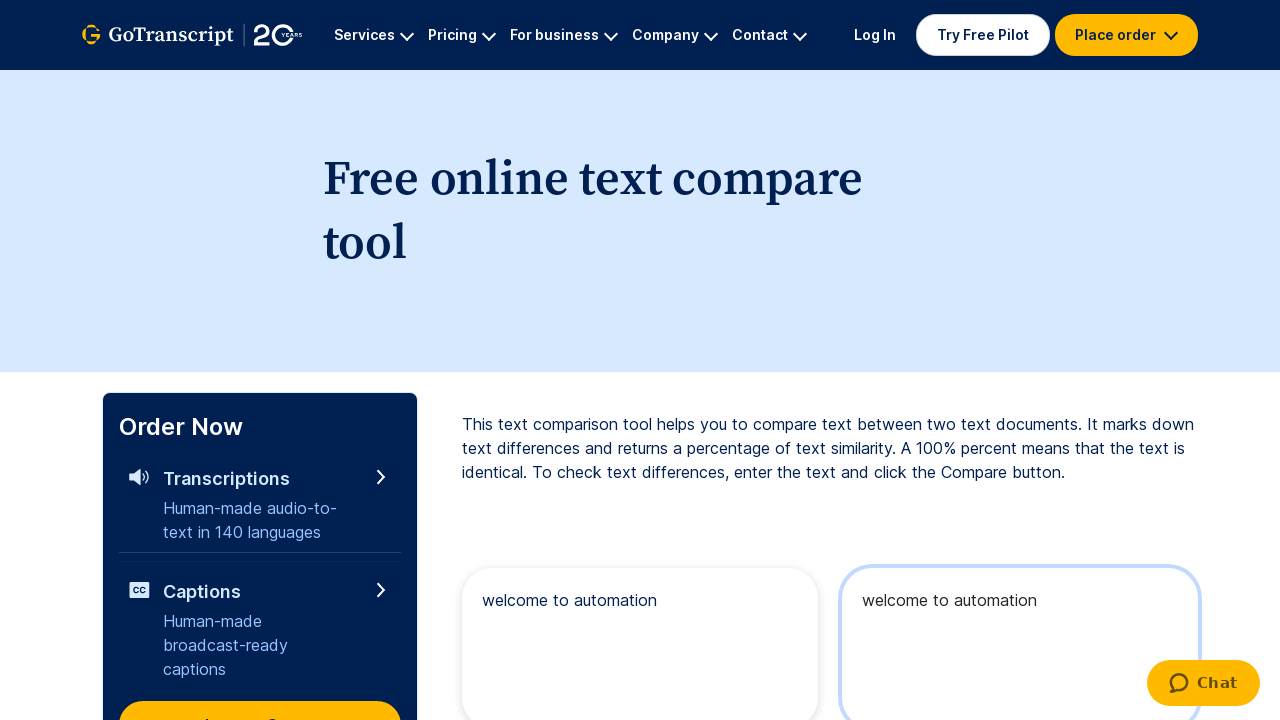

Waited 2 seconds for paste action to complete
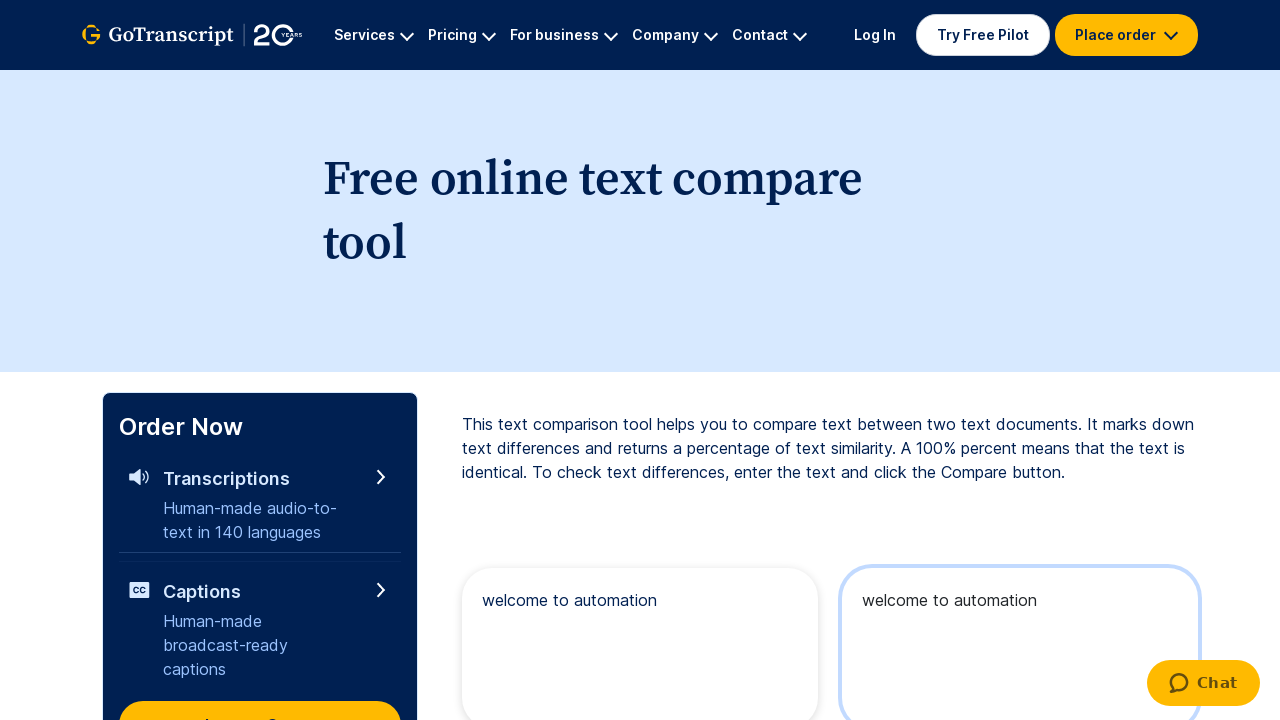

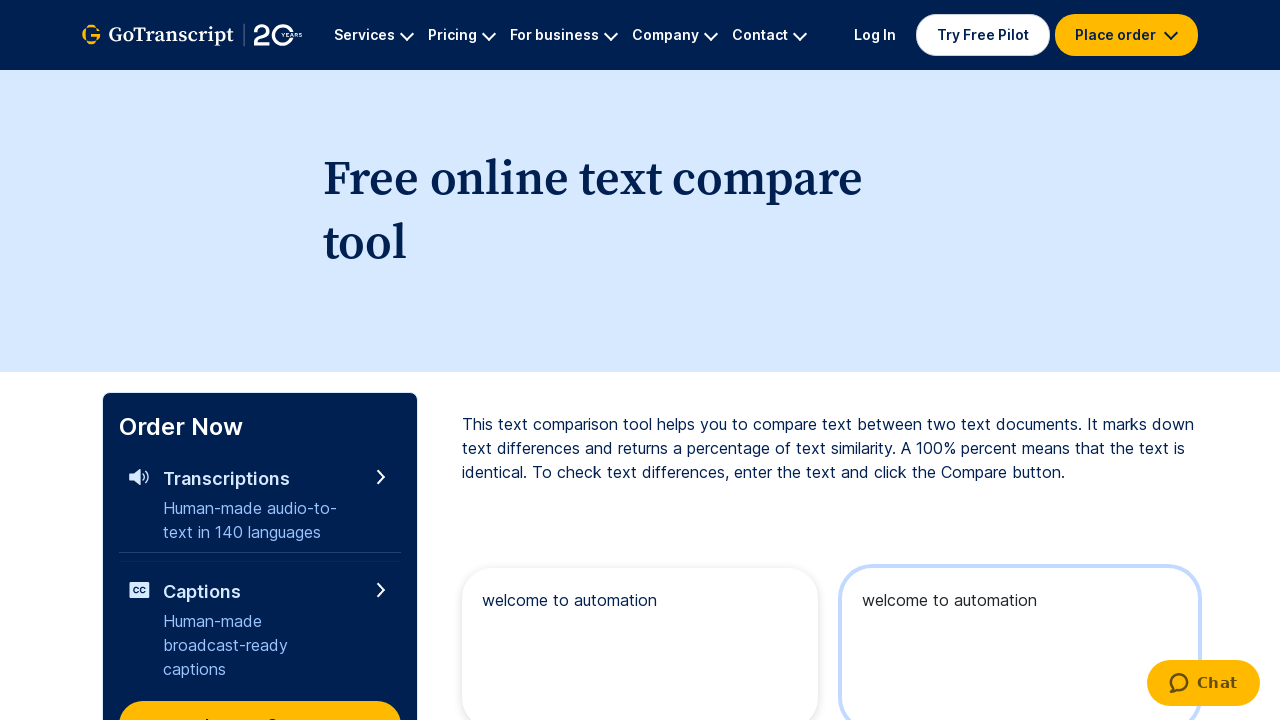